Tests URL blocking functionality by intercepting and aborting a specific image request, then navigating to a page and verifying the page title contains expected text.

Starting URL: https://bonigarcia.dev/selenium-webdriver-java/

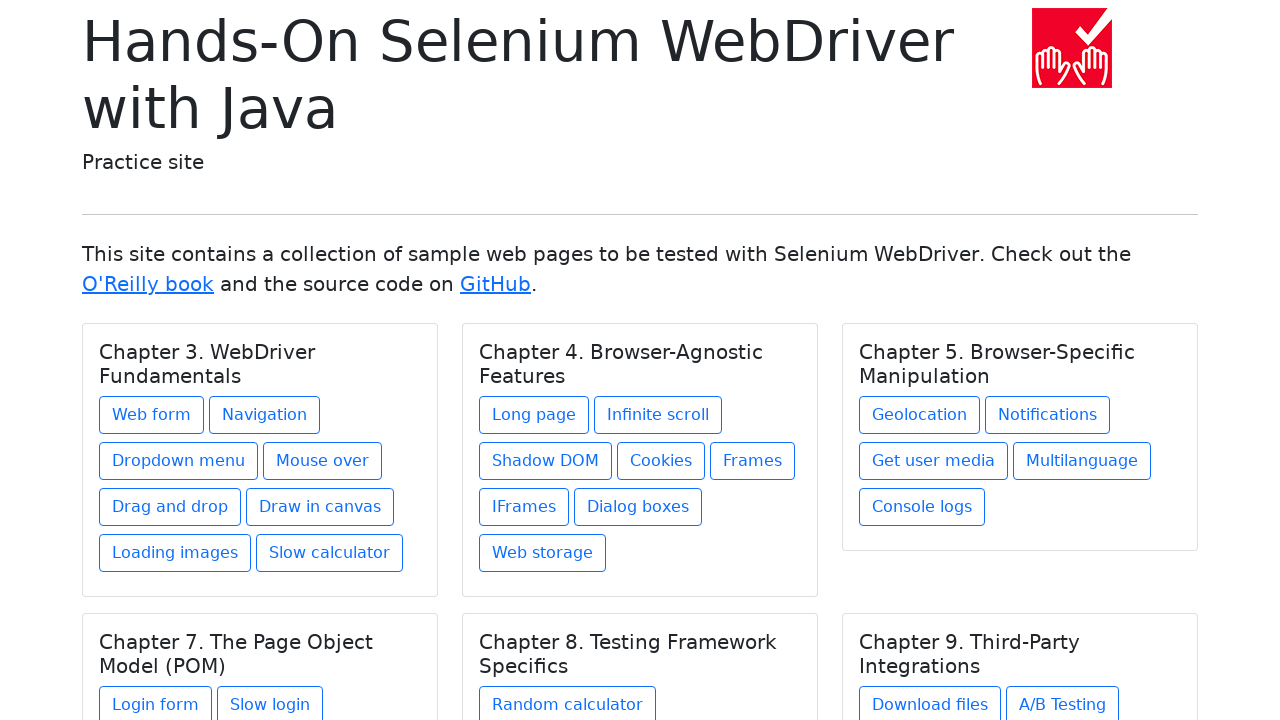

Set up route interception to block specific image URL
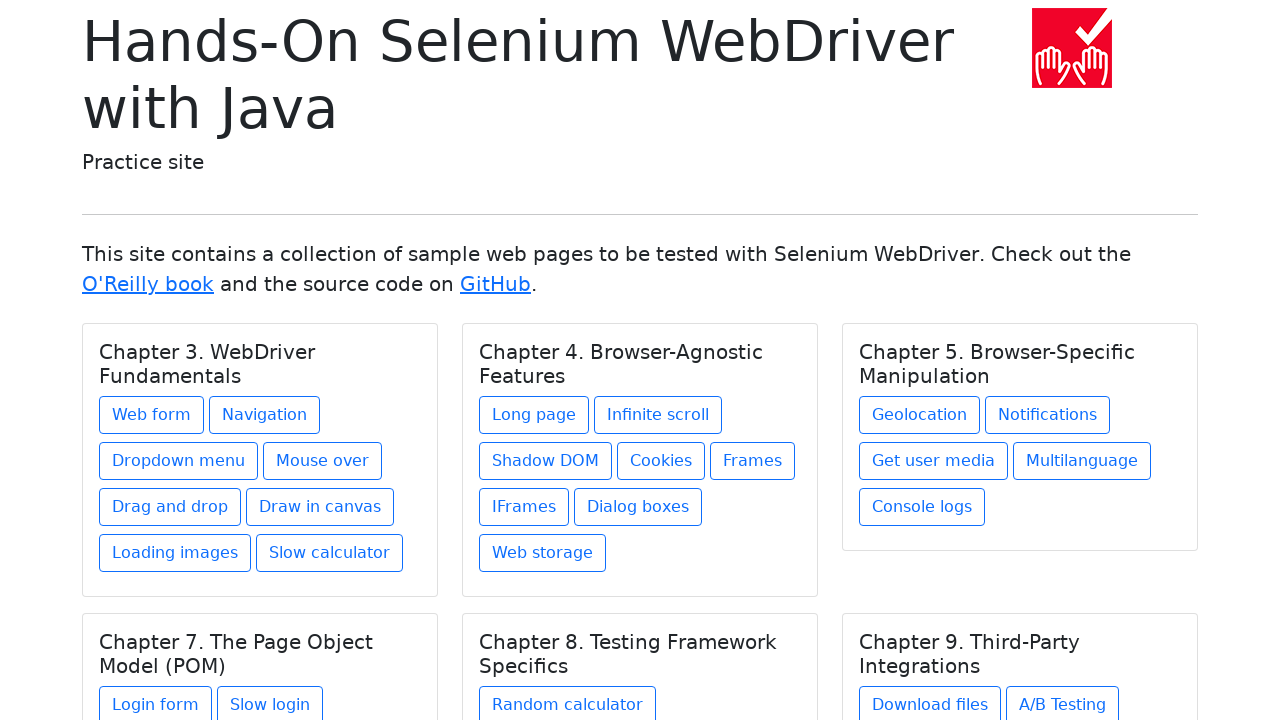

Reloaded page to apply URL blocking route
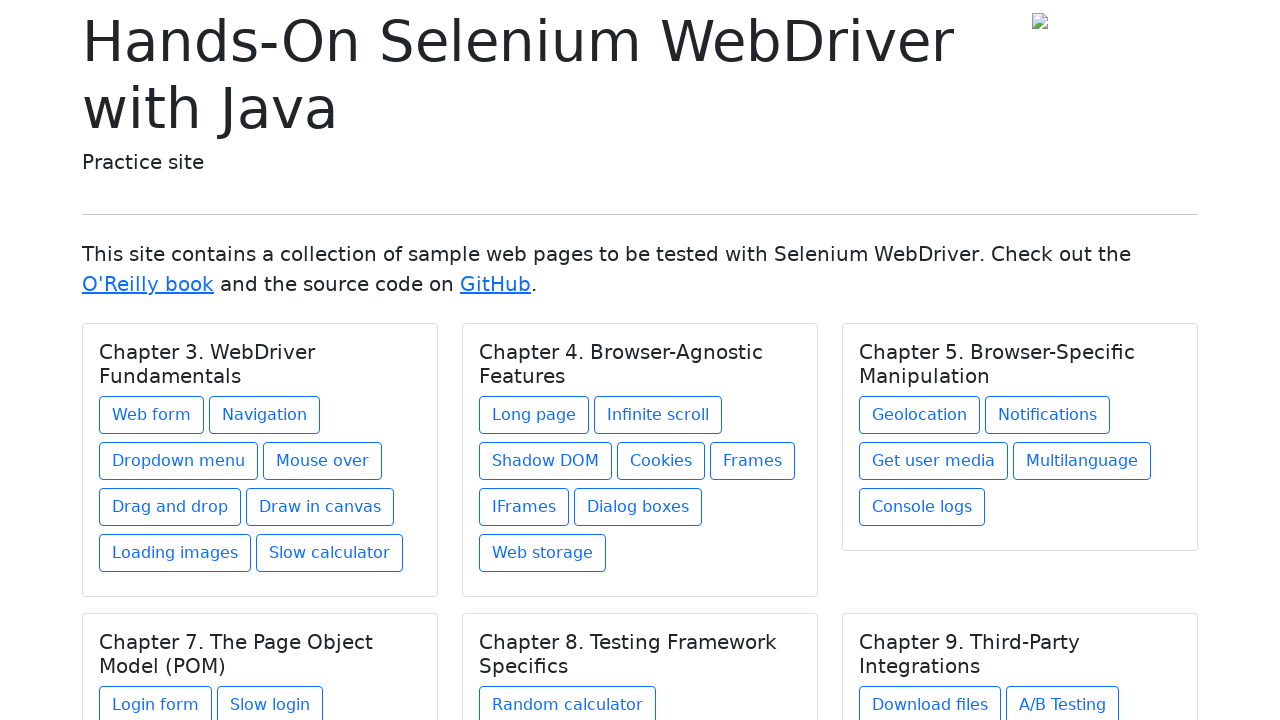

Verified page title contains 'Selenium WebDriver'
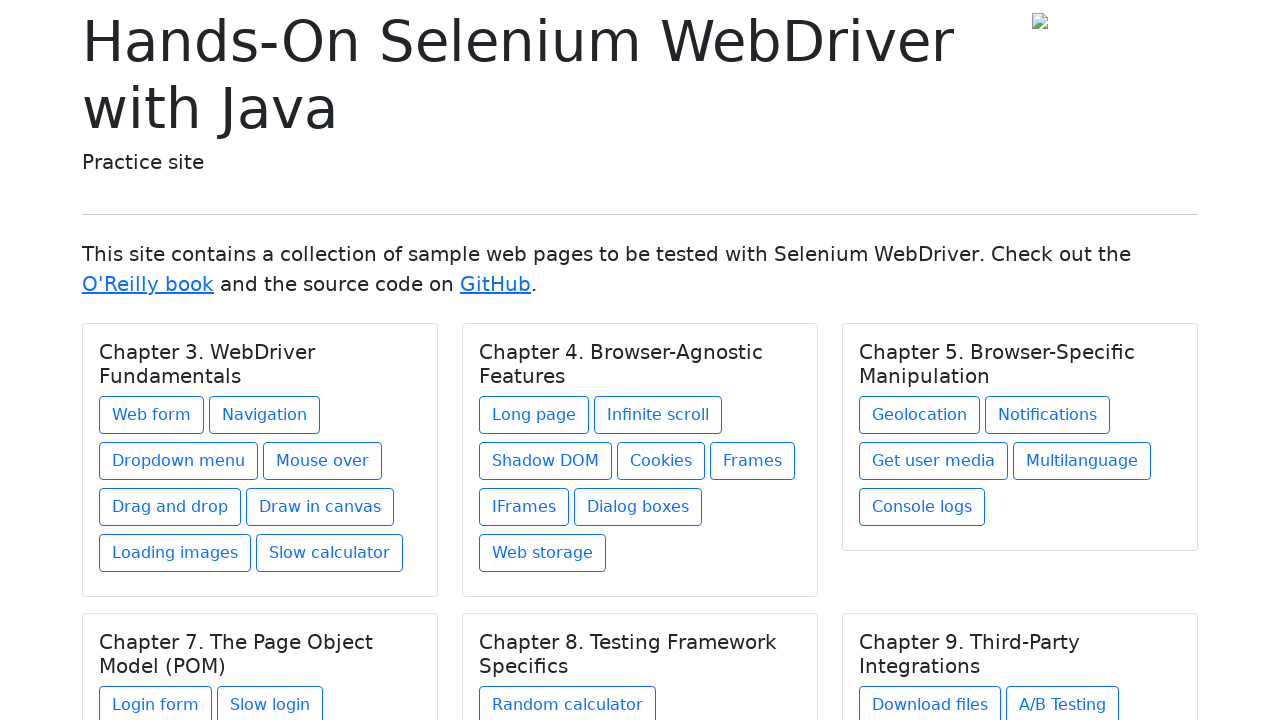

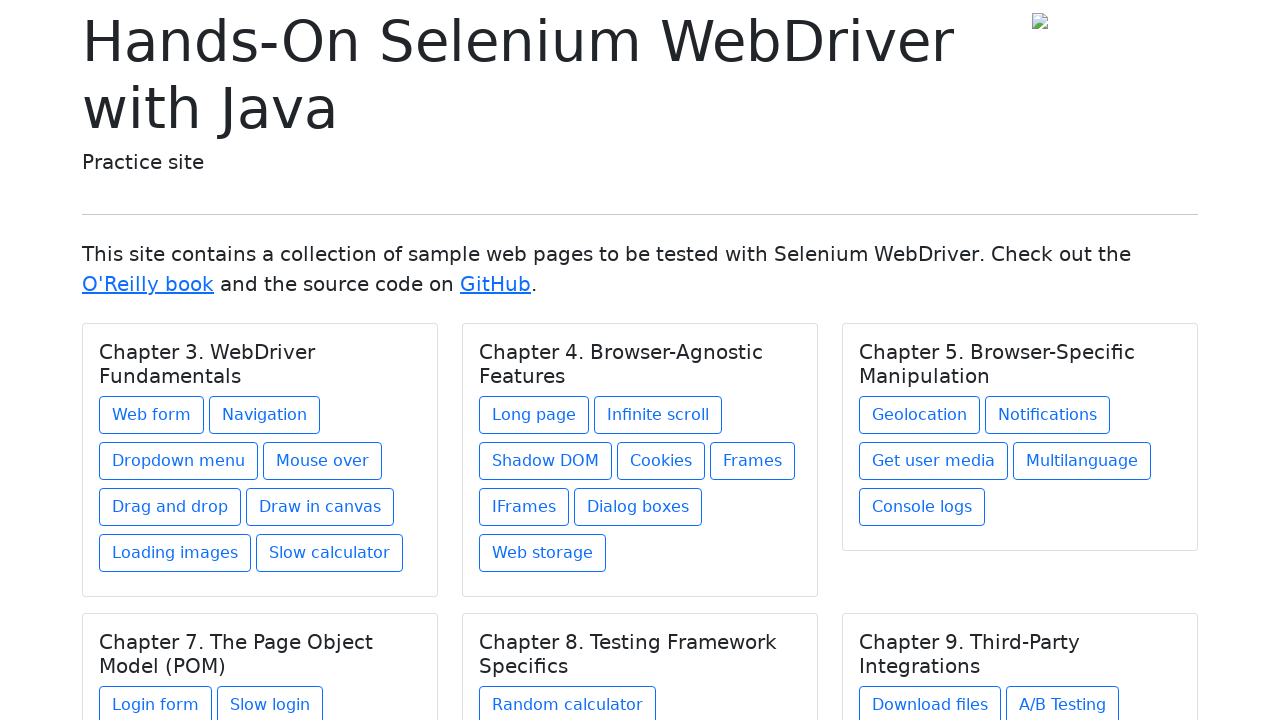